Tests Python.org search feature by searching for "pycon" and verifying that search results are displayed.

Starting URL: https://www.python.org

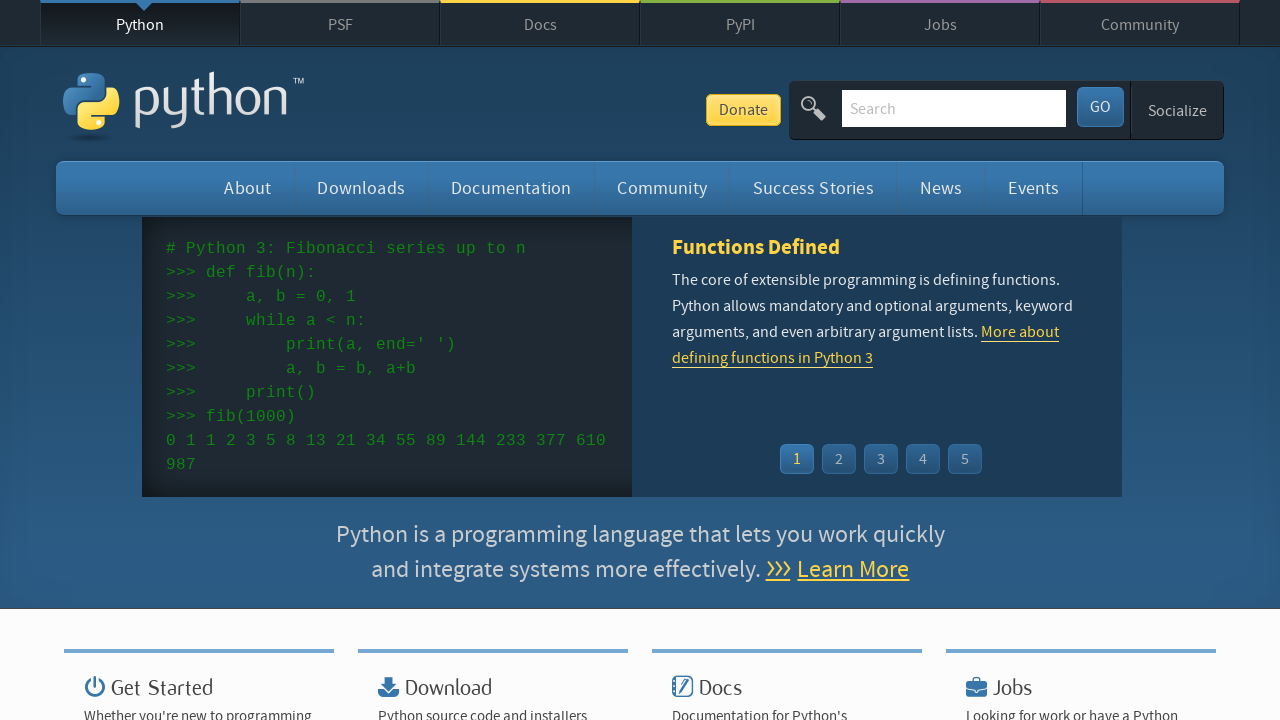

Verified 'Python' is in the page title
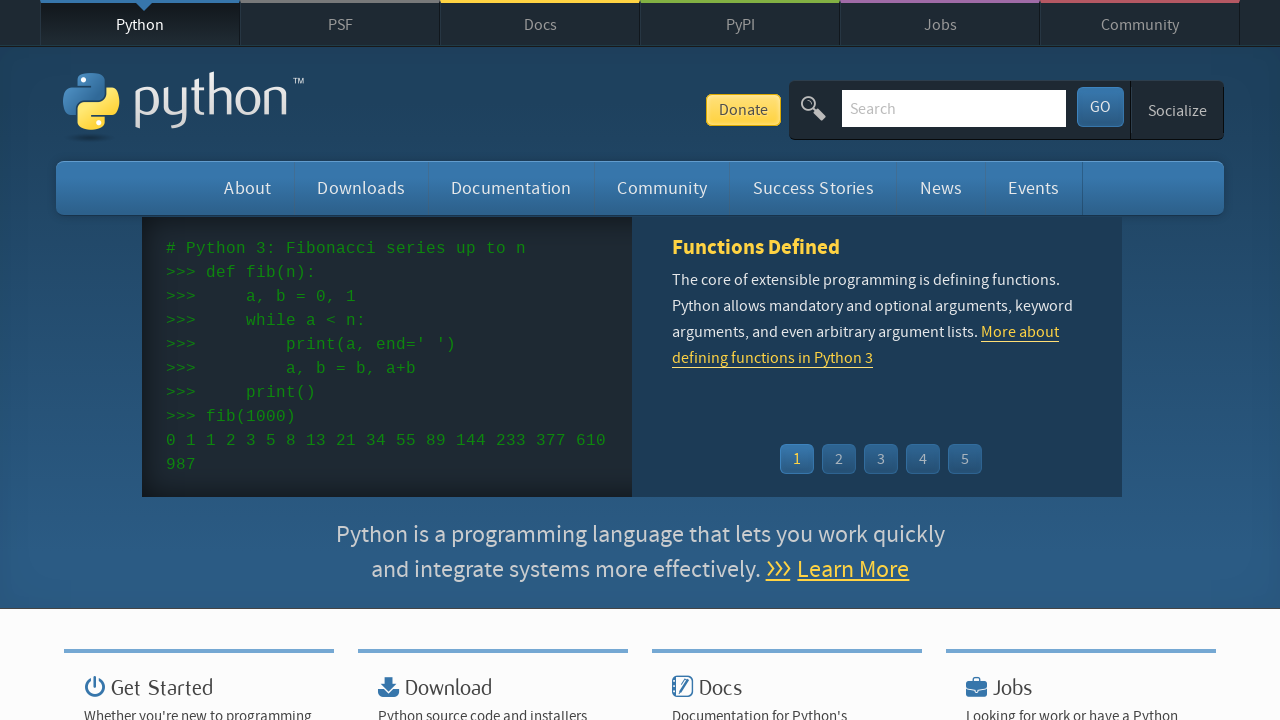

Filled search field with 'pycon' on input[name='q']
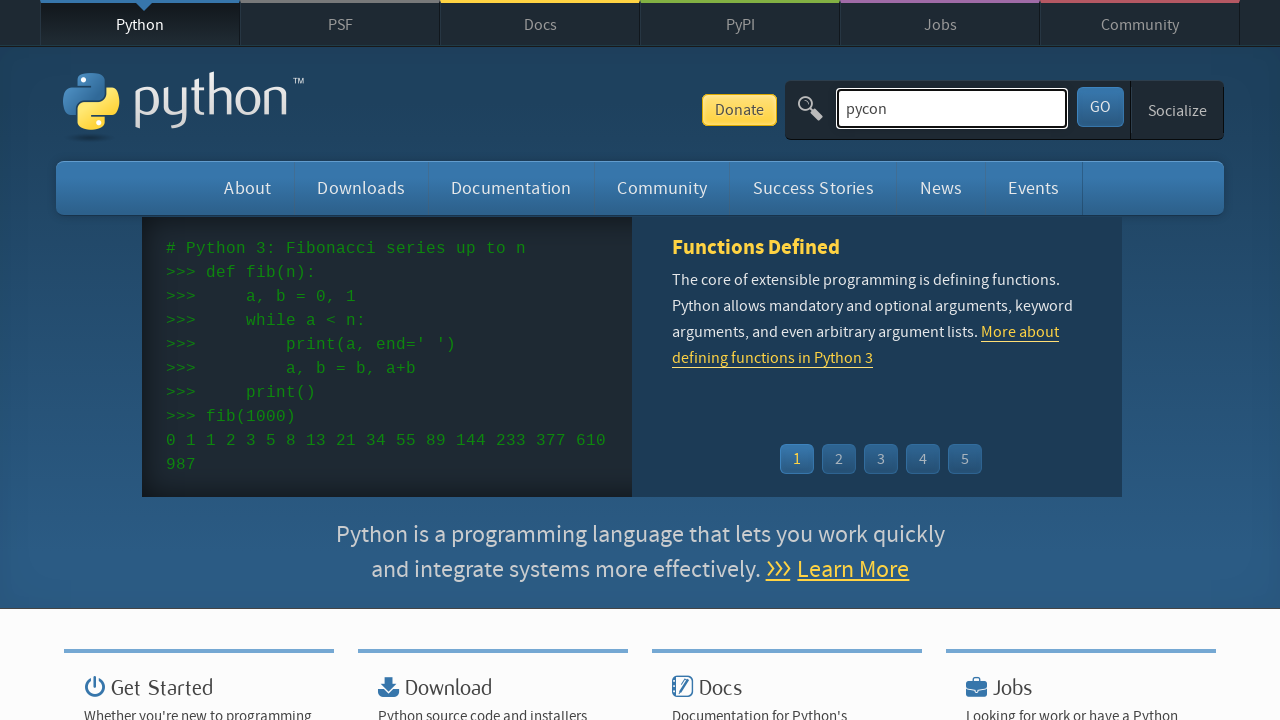

Clicked search button to perform search at (1100, 107) on button[type='submit']
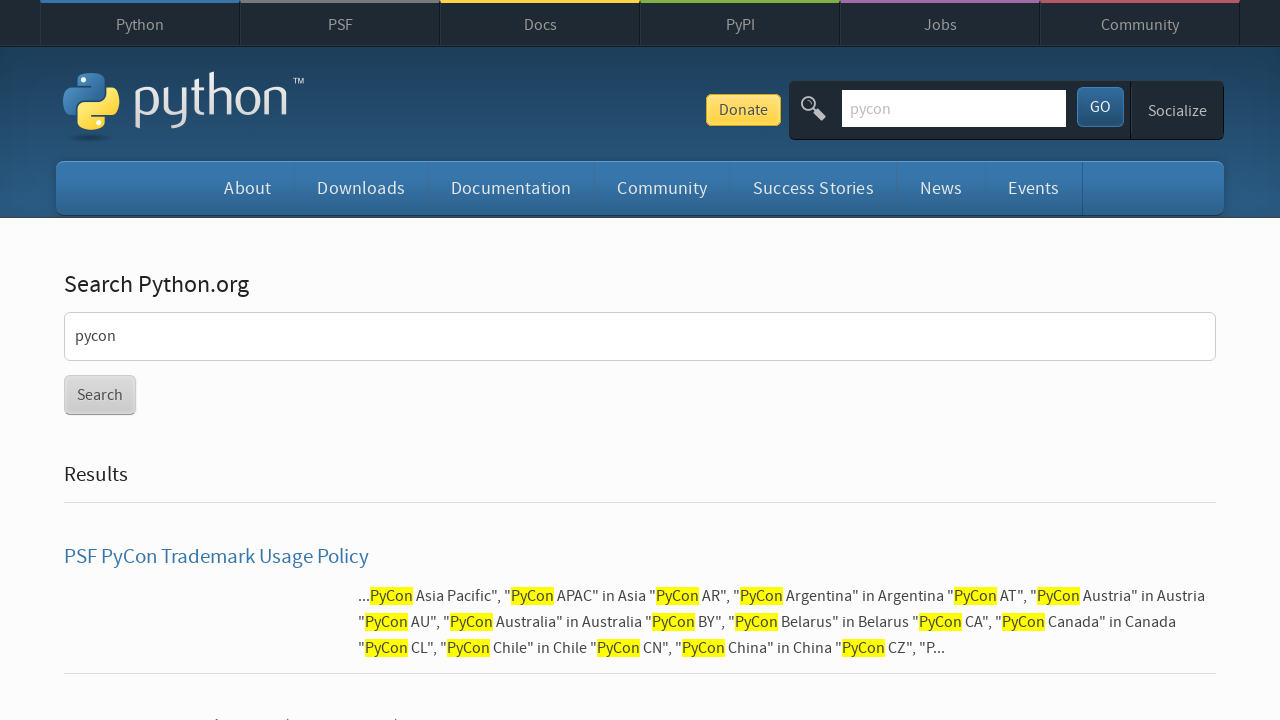

Search results page loaded and results selector found
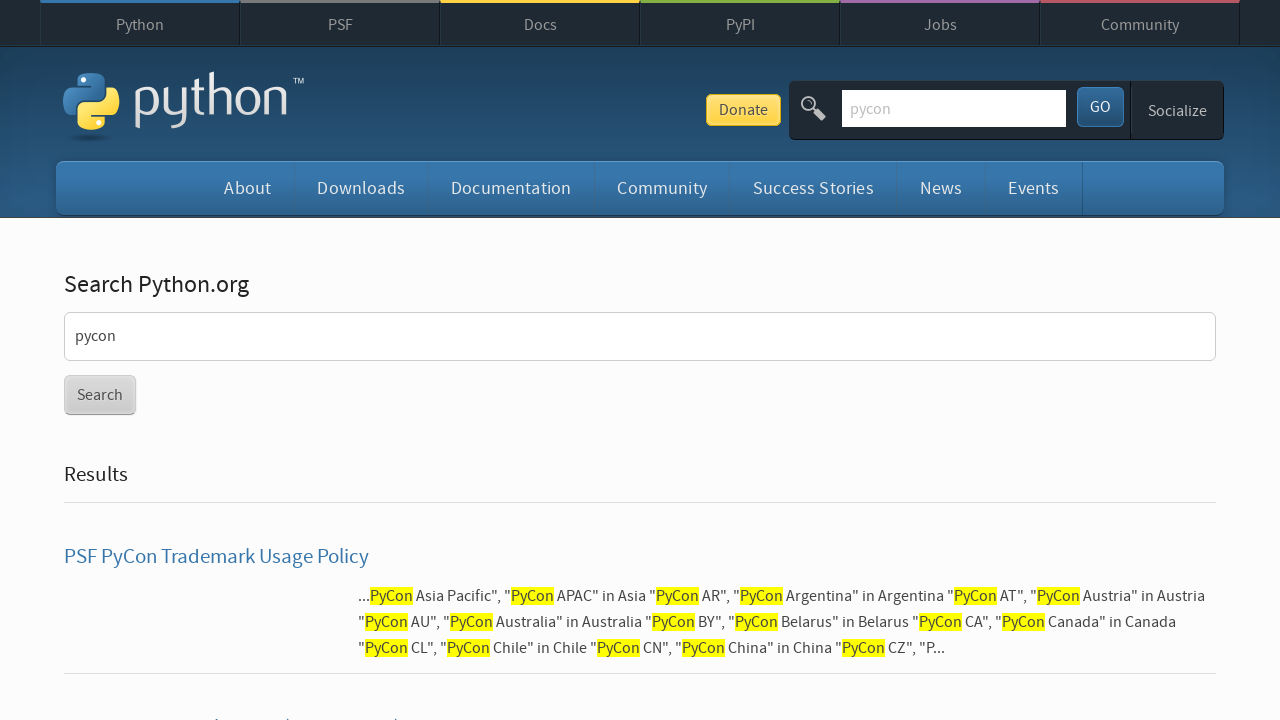

Verified search returned 20 results for 'pycon'
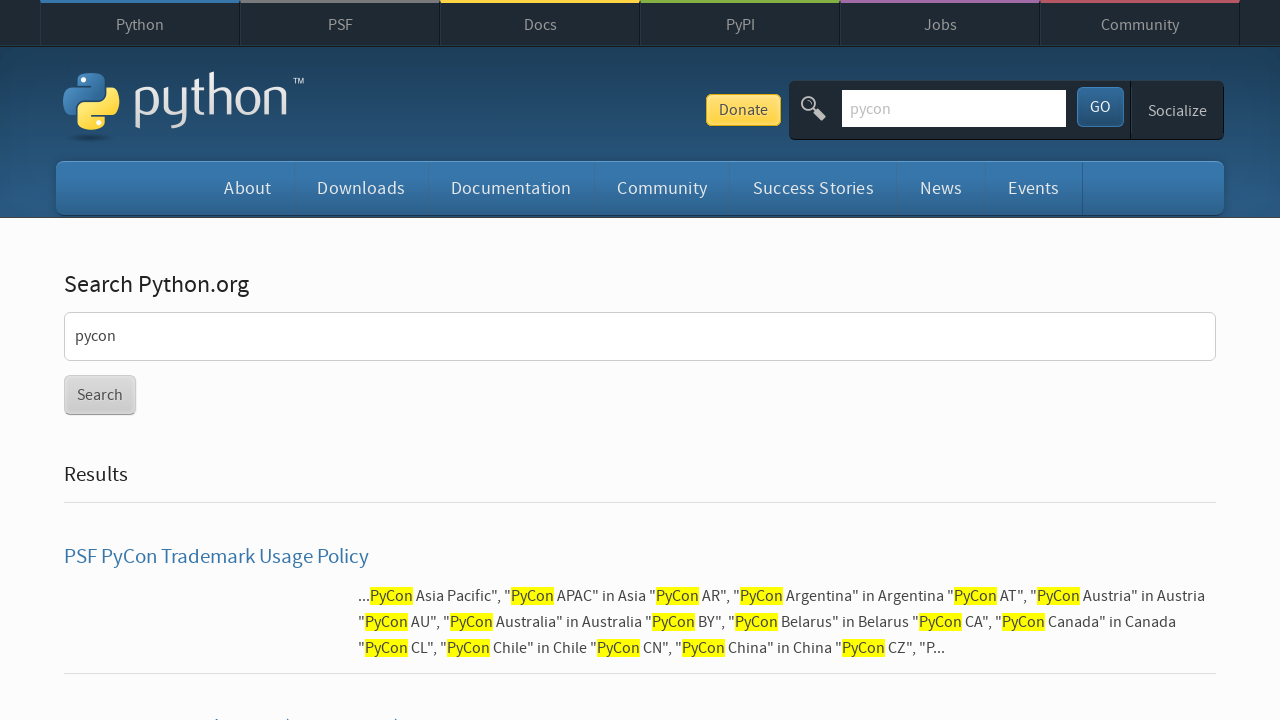

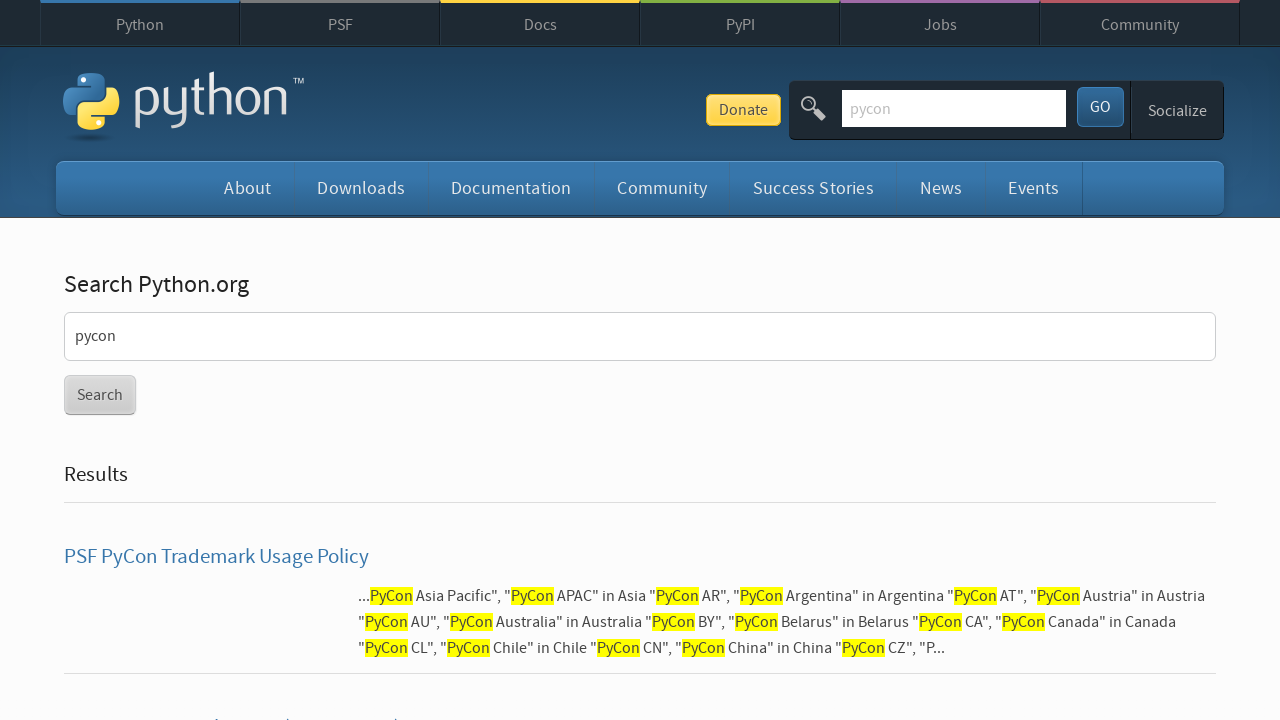